Tests various JavaScript alert interactions including accepting alerts, dismissing prompts, and entering text into prompt dialogs

Starting URL: https://only-testing-blog.blogspot.in/2014/01/textbox.html

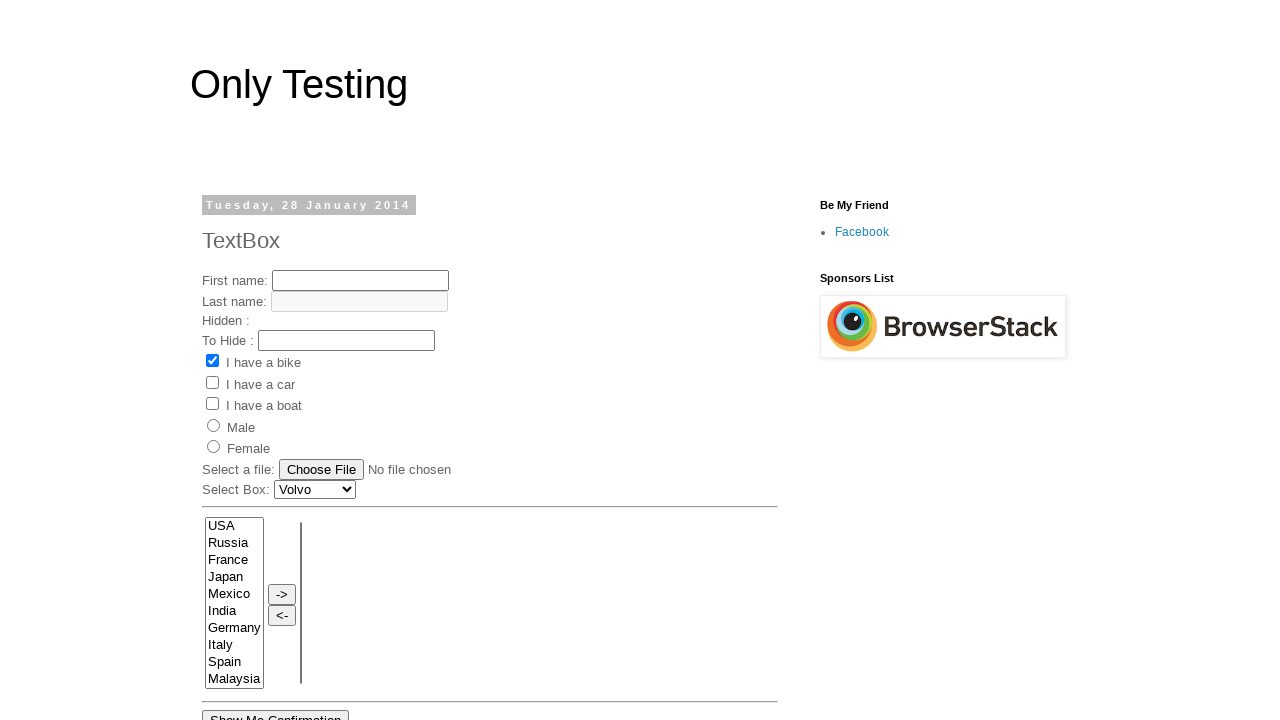

Clicked first button to trigger alert at (252, 360) on xpath=.//*[@id='post-body-4292417847084983089']/div[1]/input
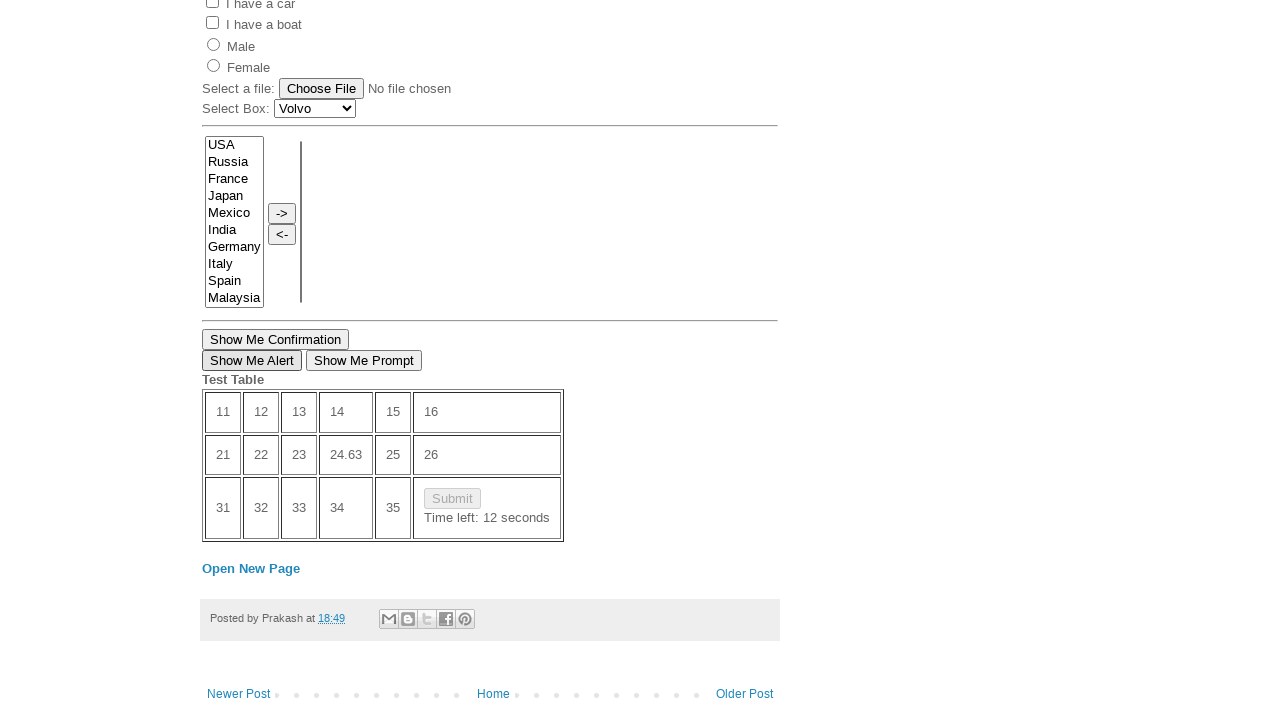

Set up dialog handler to accept alert
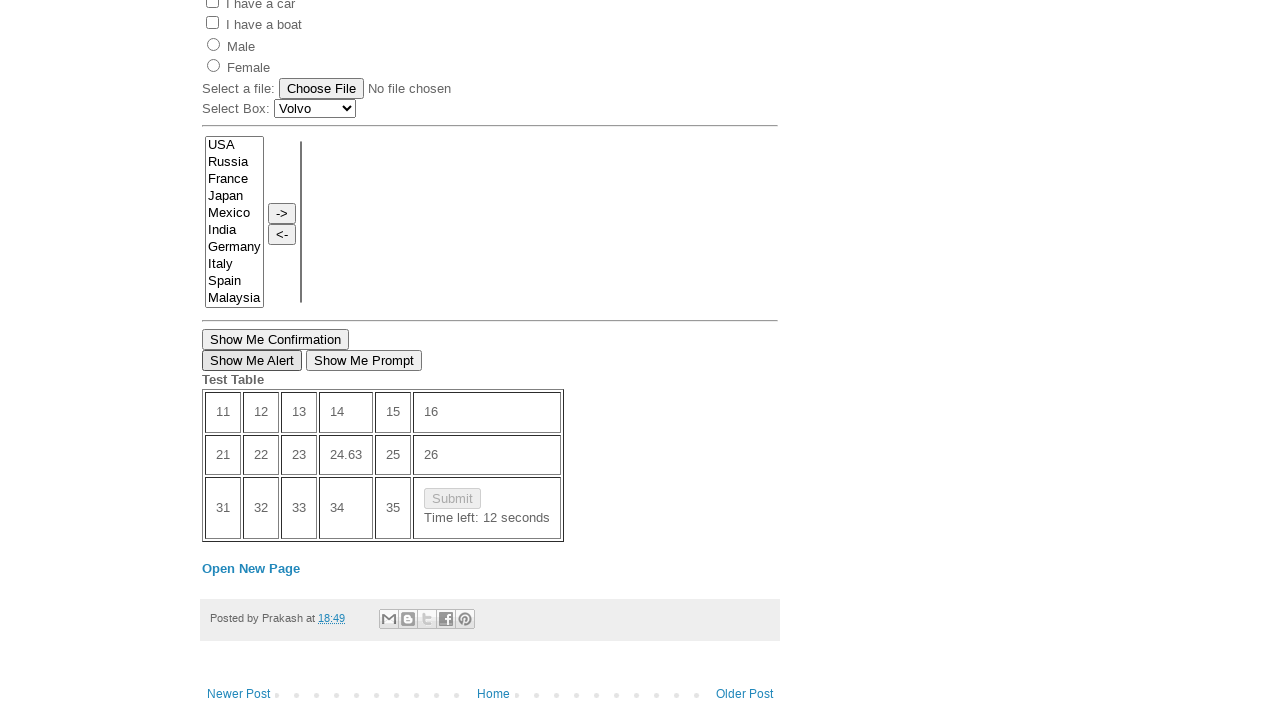

Clicked second button to trigger prompt at (364, 360) on xpath=.//*[@id='post-body-4292417847084983089']/div[1]/button[2]
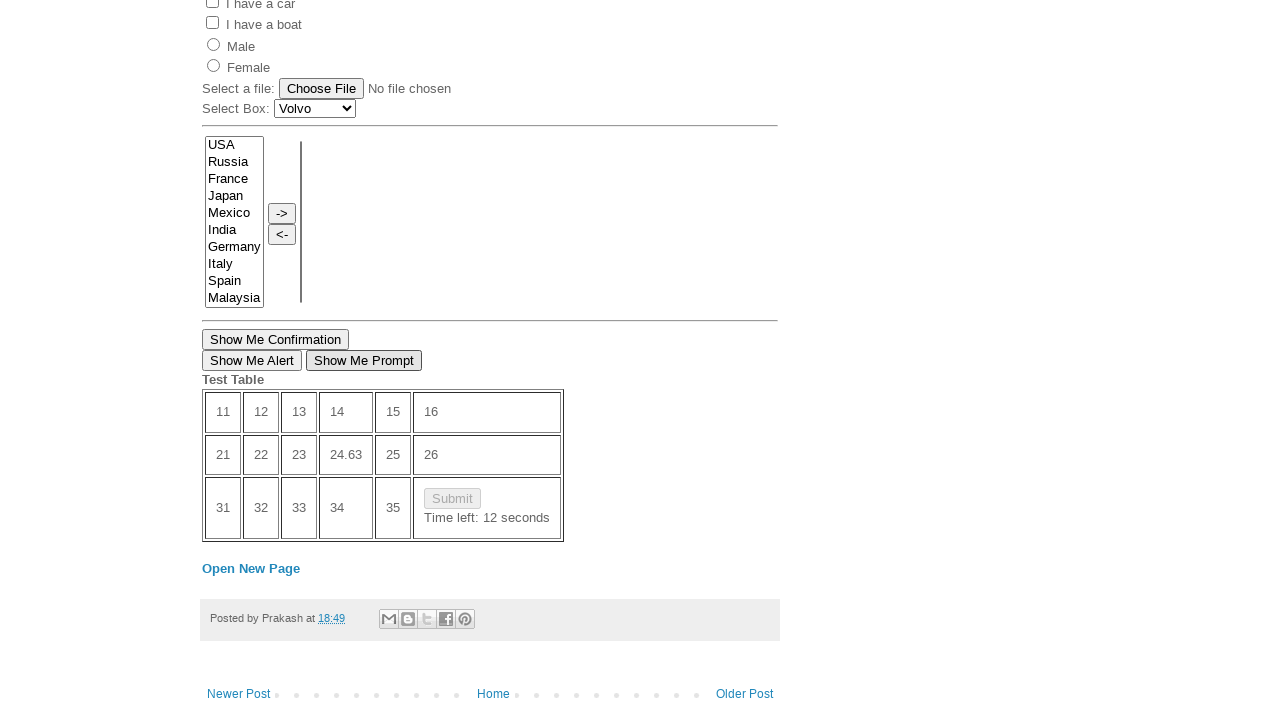

Set up dialog handler to enter 'Selenium' and accept prompt
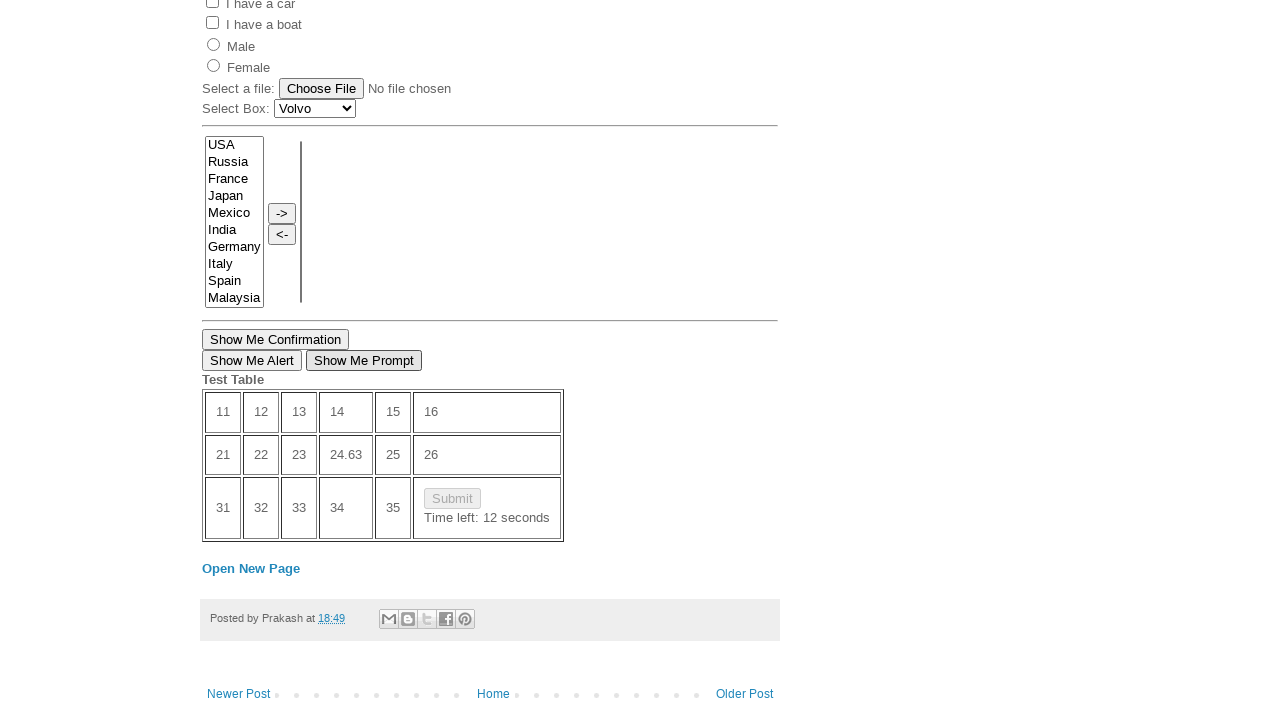

Clicked second button again to trigger another prompt at (364, 360) on xpath=.//*[@id='post-body-4292417847084983089']/div[1]/button[2]
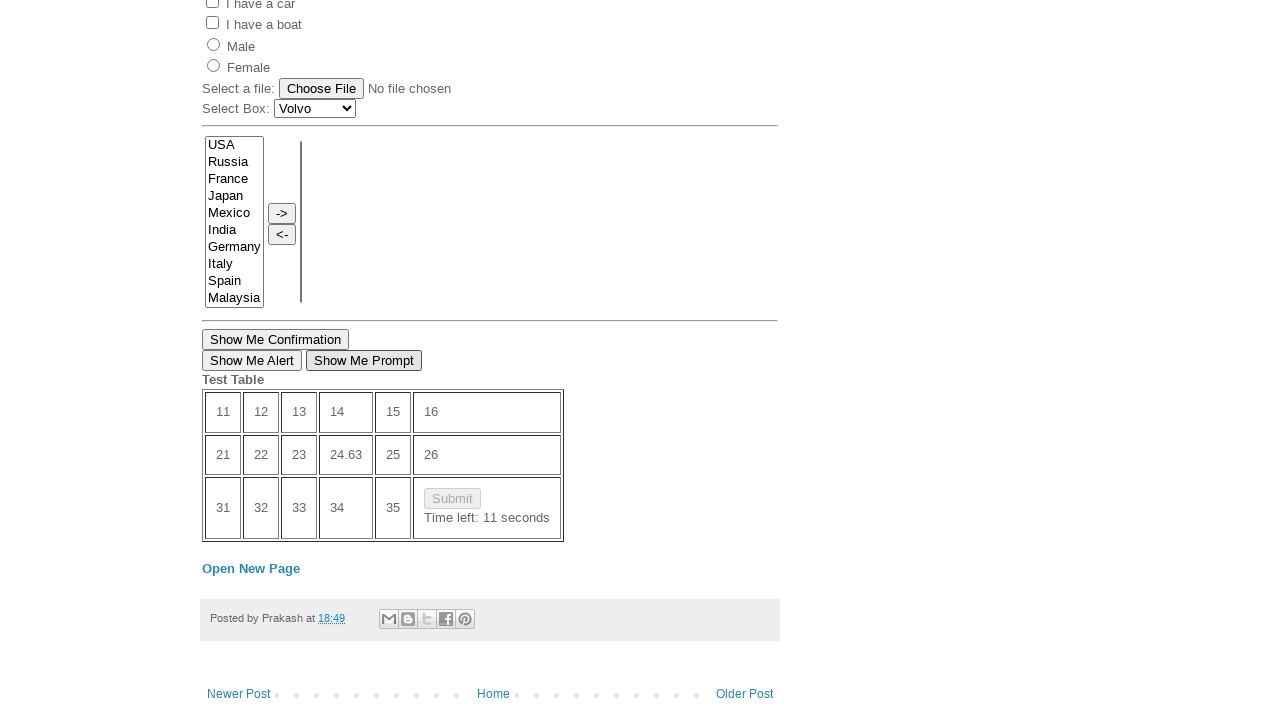

Set up dialog handler to dismiss prompt
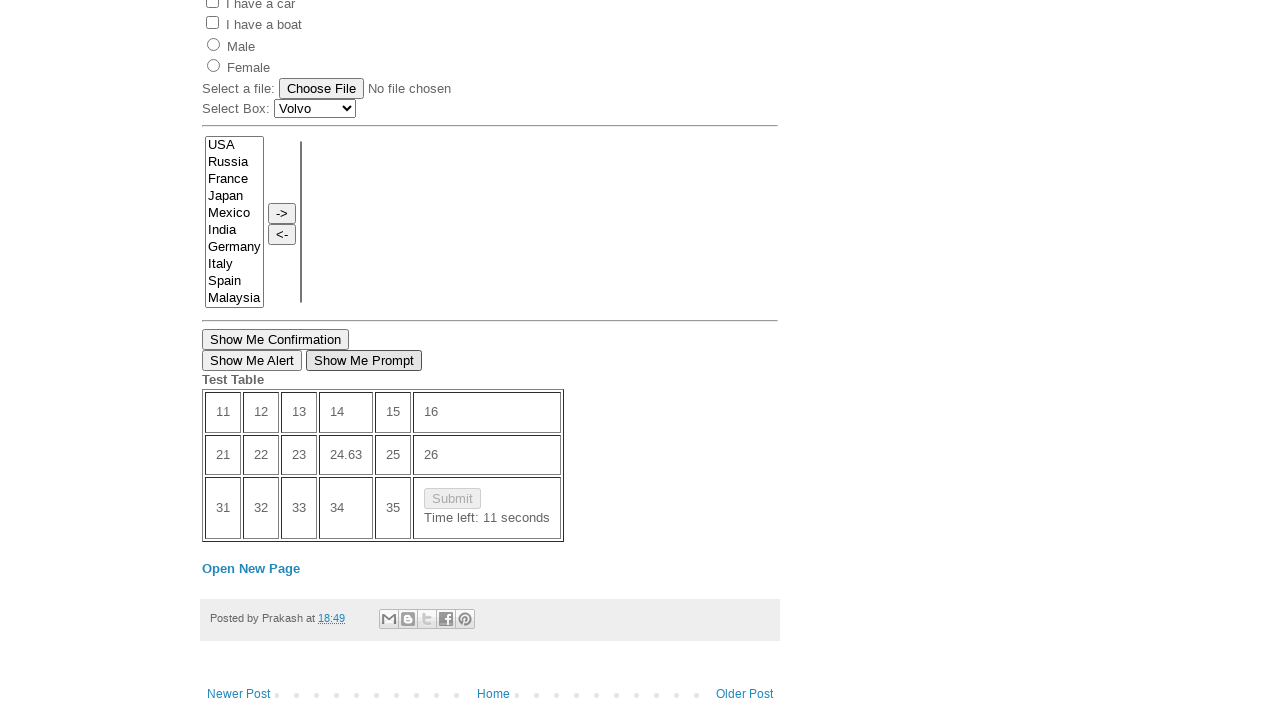

Clicked first button to trigger another alert at (276, 339) on xpath=.//*[@id='post-body-4292417847084983089']/div[1]/button[1]
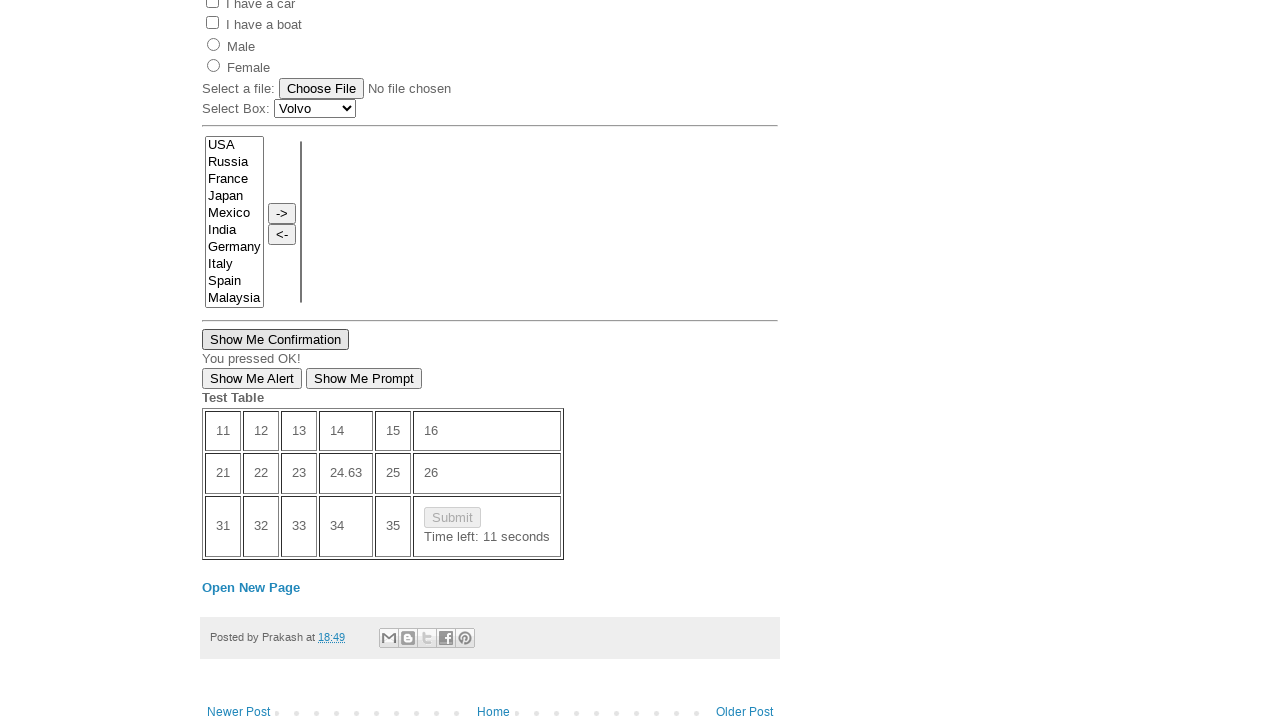

Set up dialog handler to accept final alert
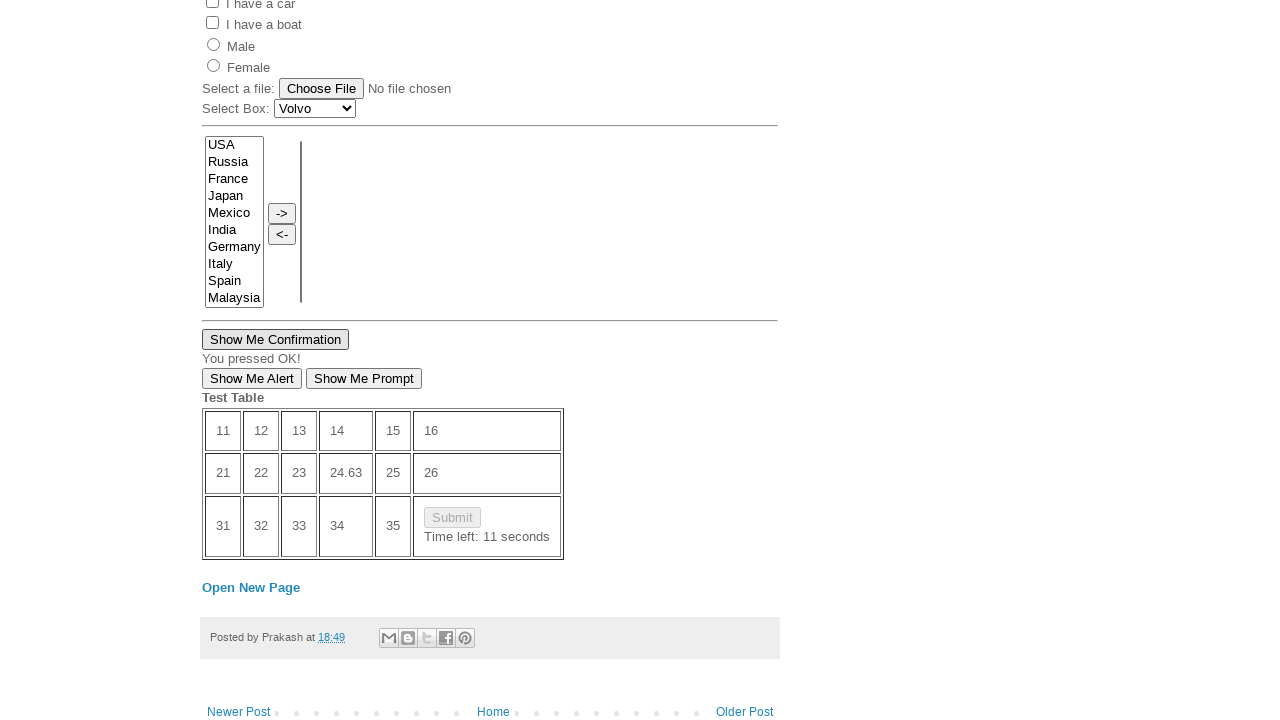

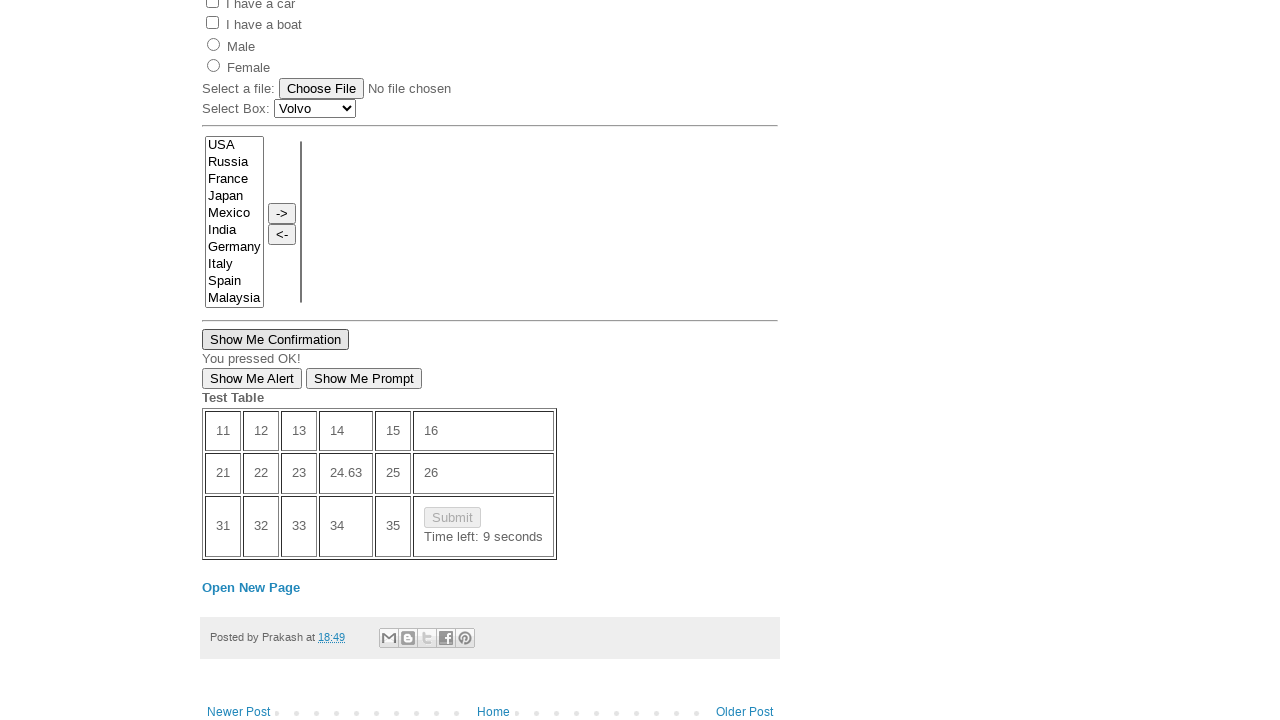